Tests the municipal holiday search functionality by selecting both a state (UF) and municipality from dropdowns, then clicking search to display local holidays.

Starting URL: https://feriadosbancarios.febraban.org.br/Municipais/Listar

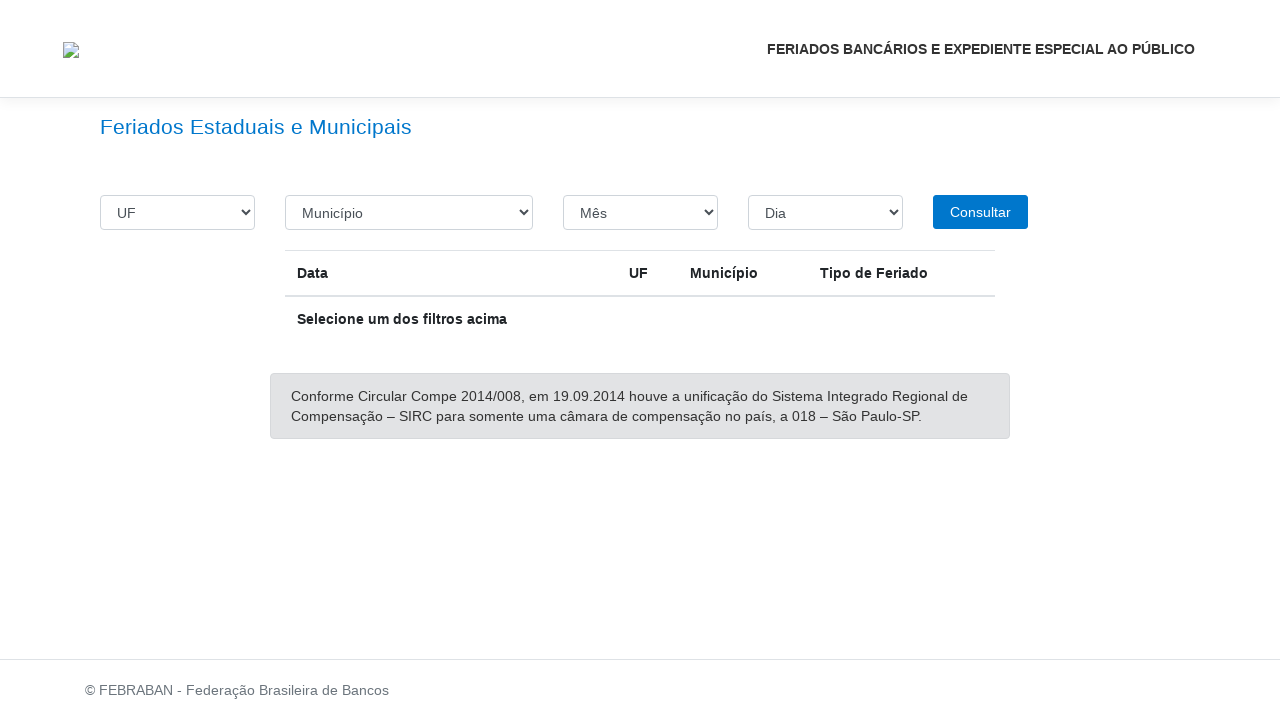

Selected state (UF) 'SP' (São Paulo) from dropdown on #Uf
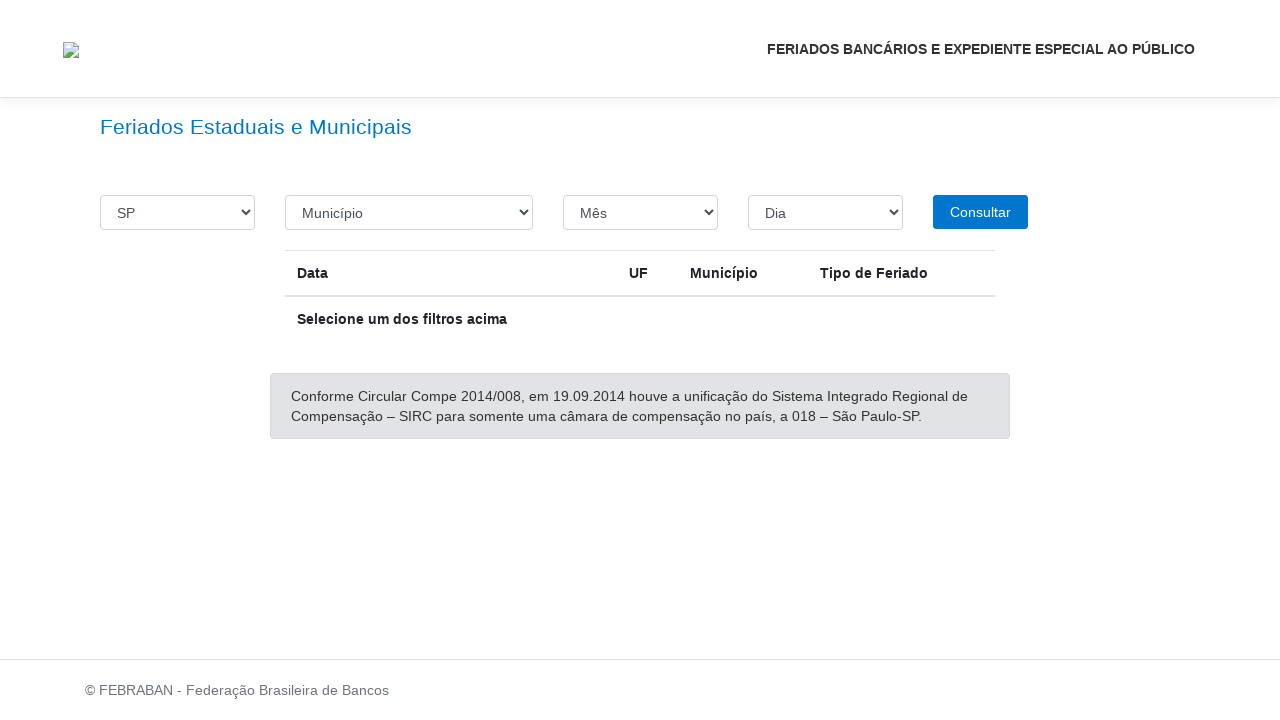

Selected municipality 'SAO PAULO' from dropdown on #Municipio
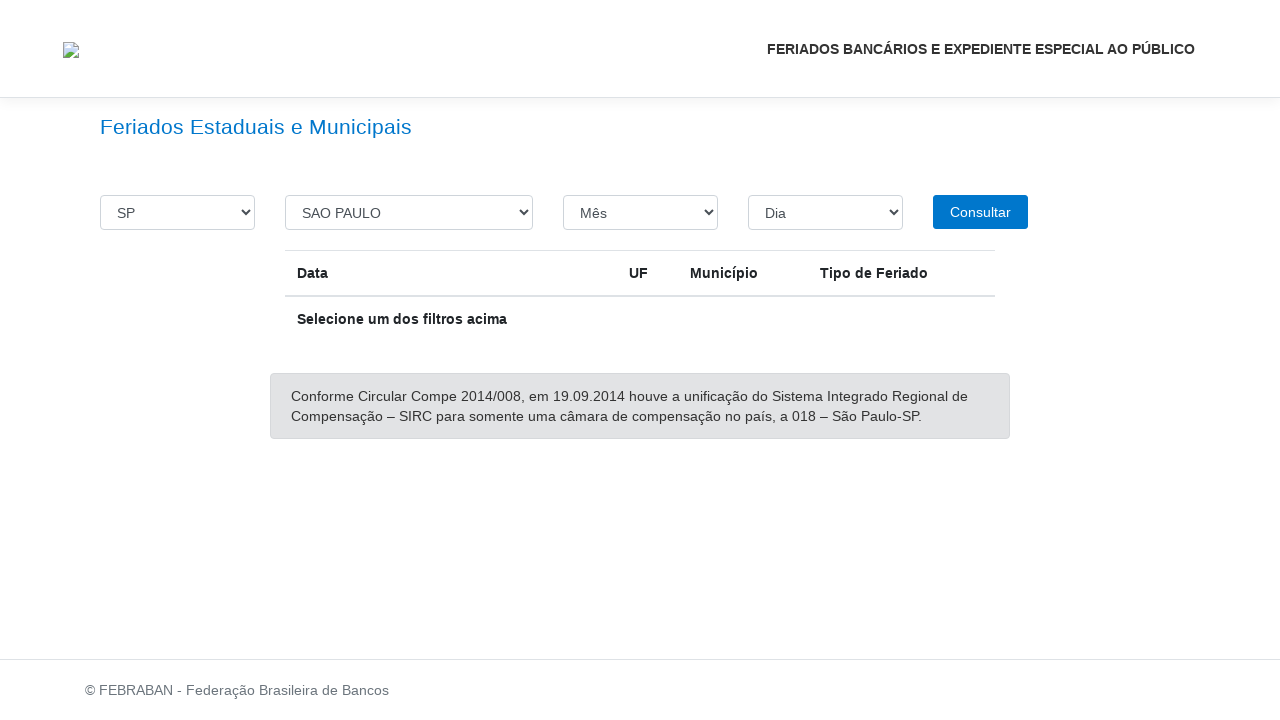

Waited 1000ms for page to process selections
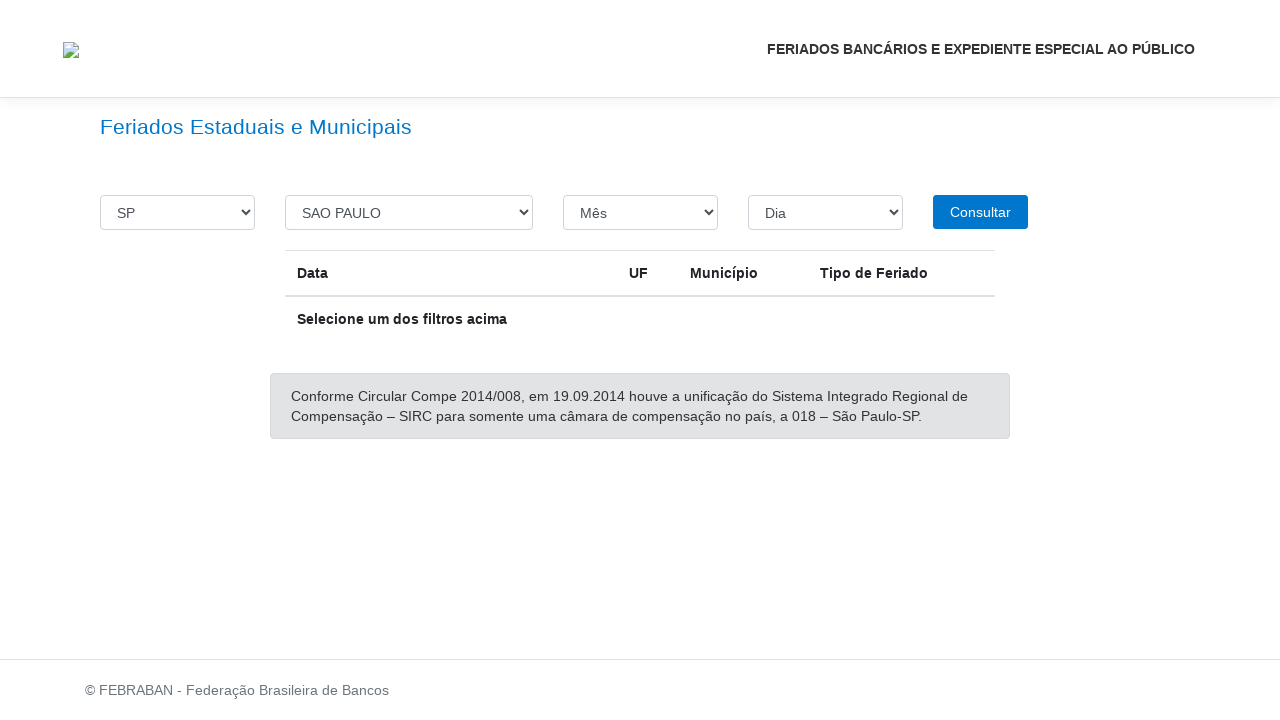

Clicked search button to display municipal holidays at (980, 212) on .botao
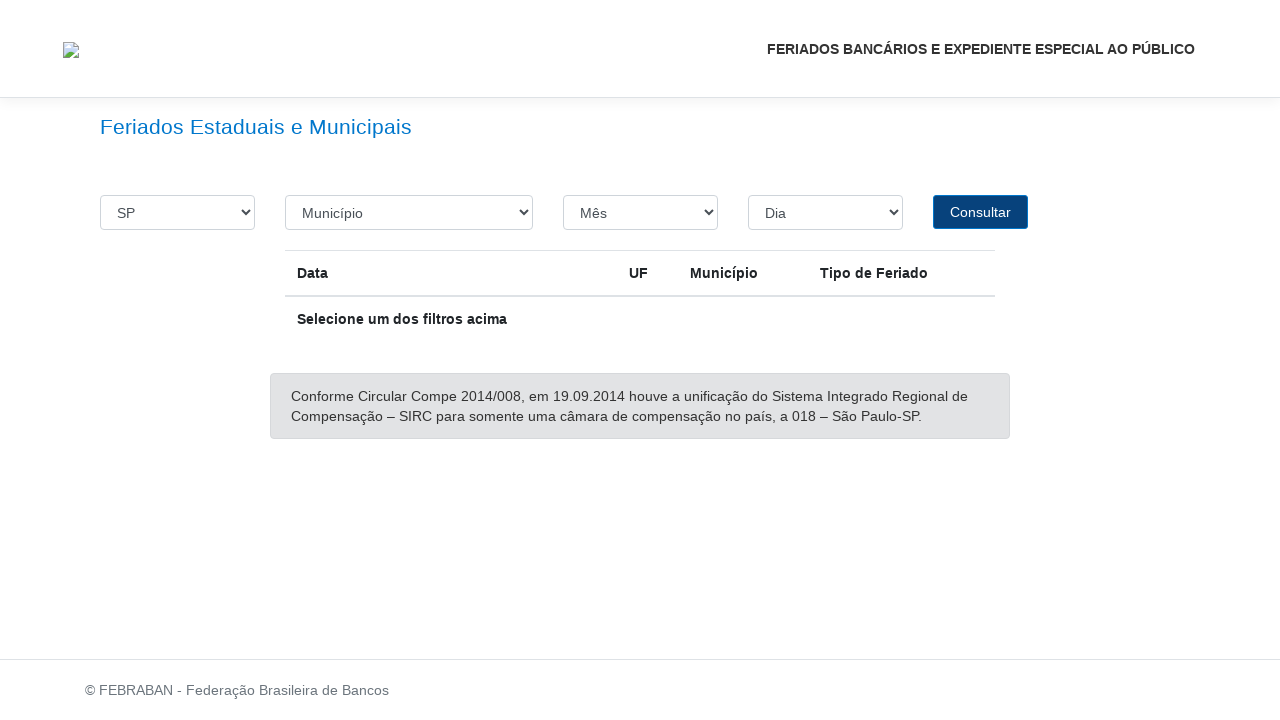

Results table loaded with municipal holidays
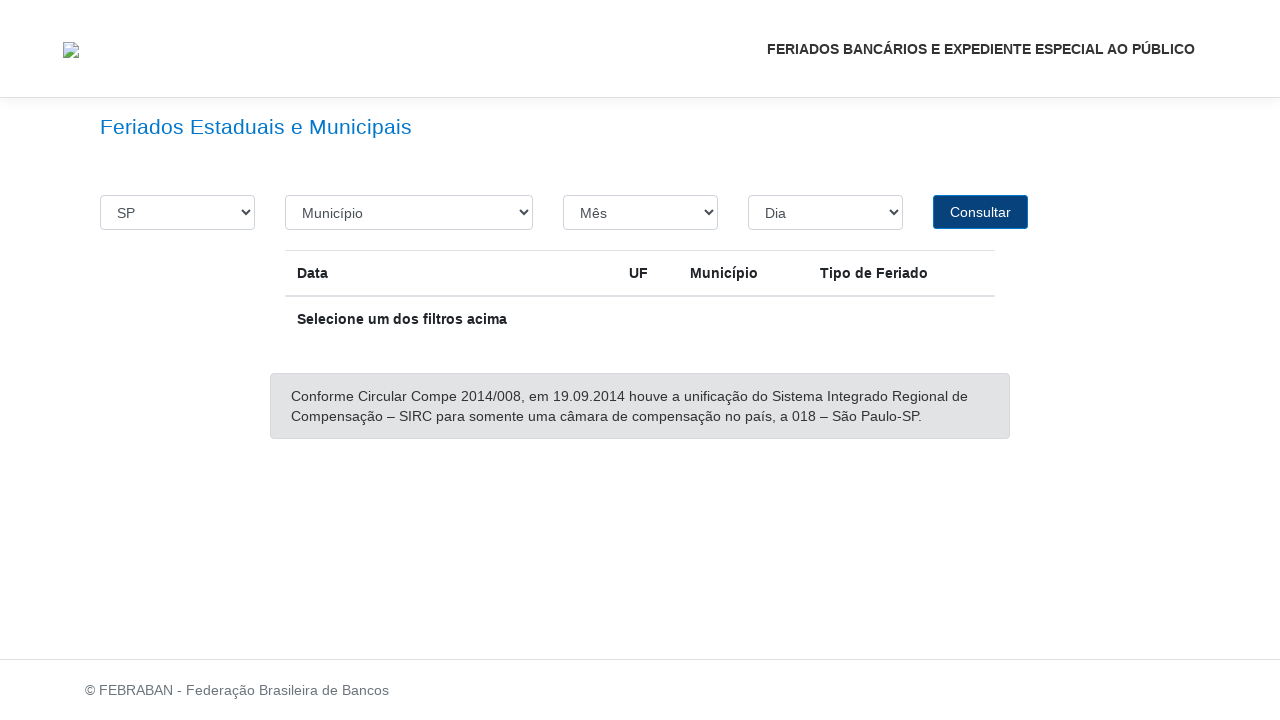

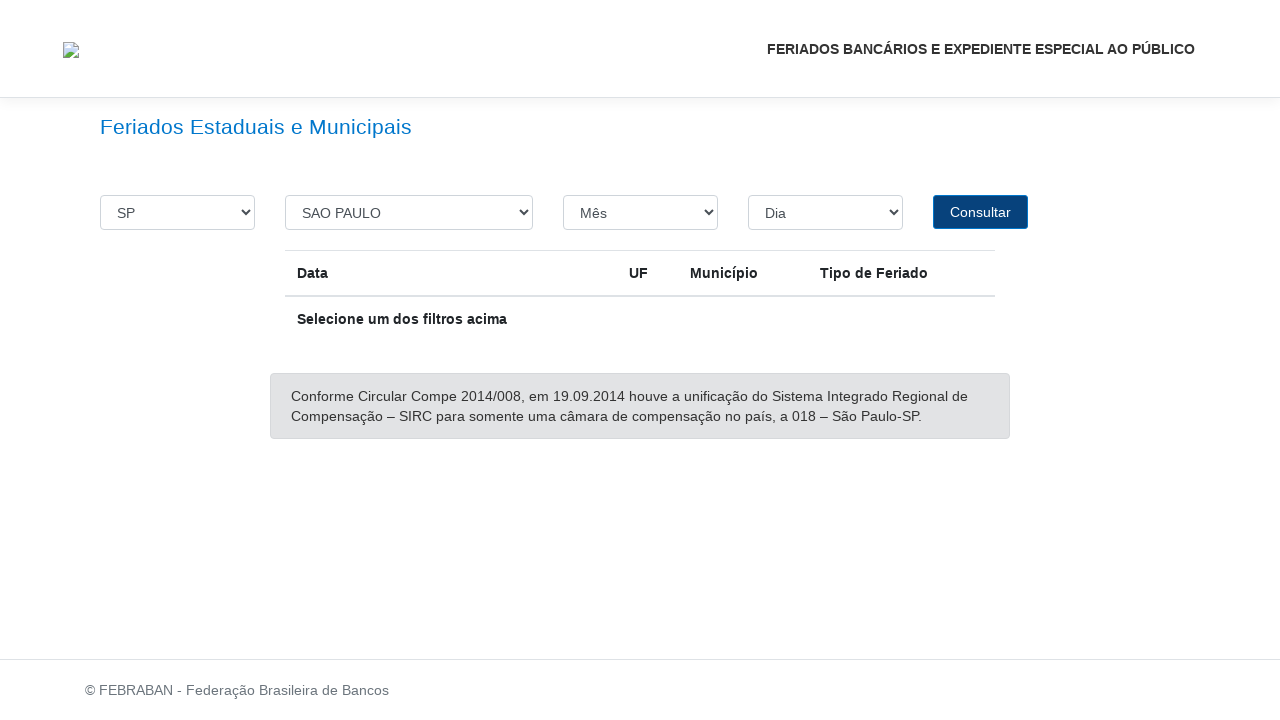